Tests right-click (context click) functionality by performing a right-click on a button and verifying the success message is displayed

Starting URL: https://demoqa.com/buttons

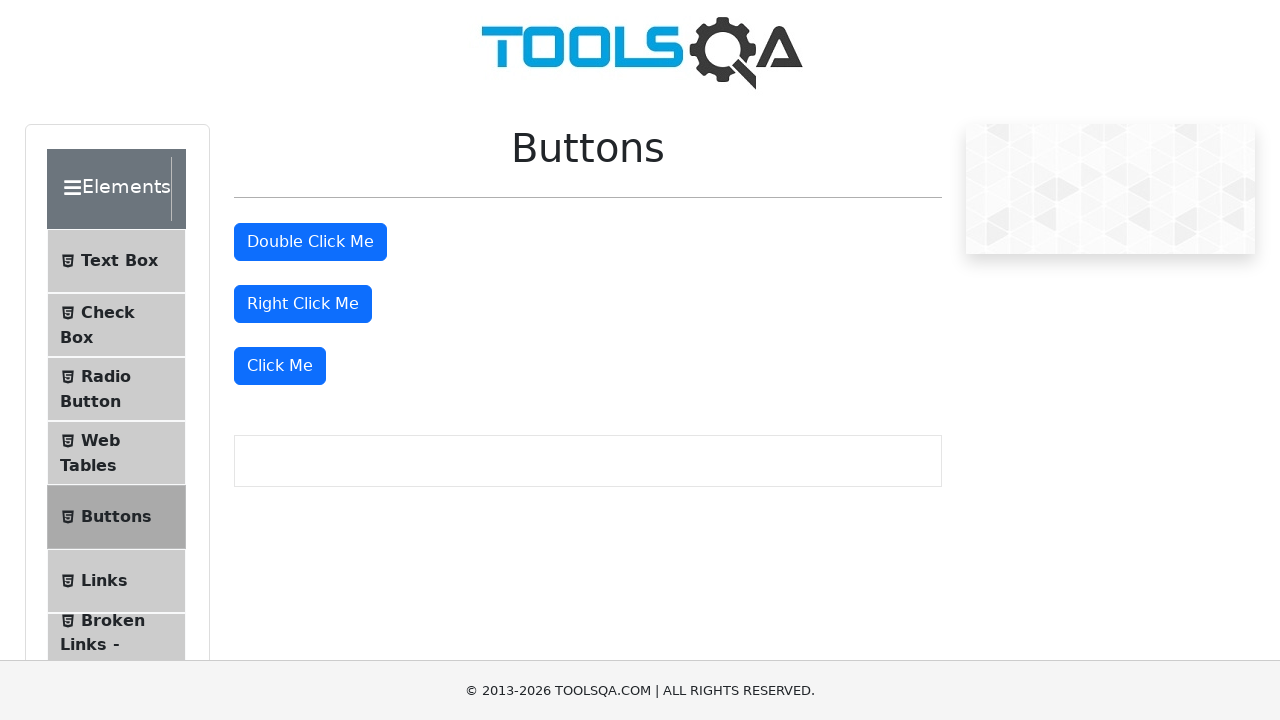

Navigated to https://demoqa.com/buttons
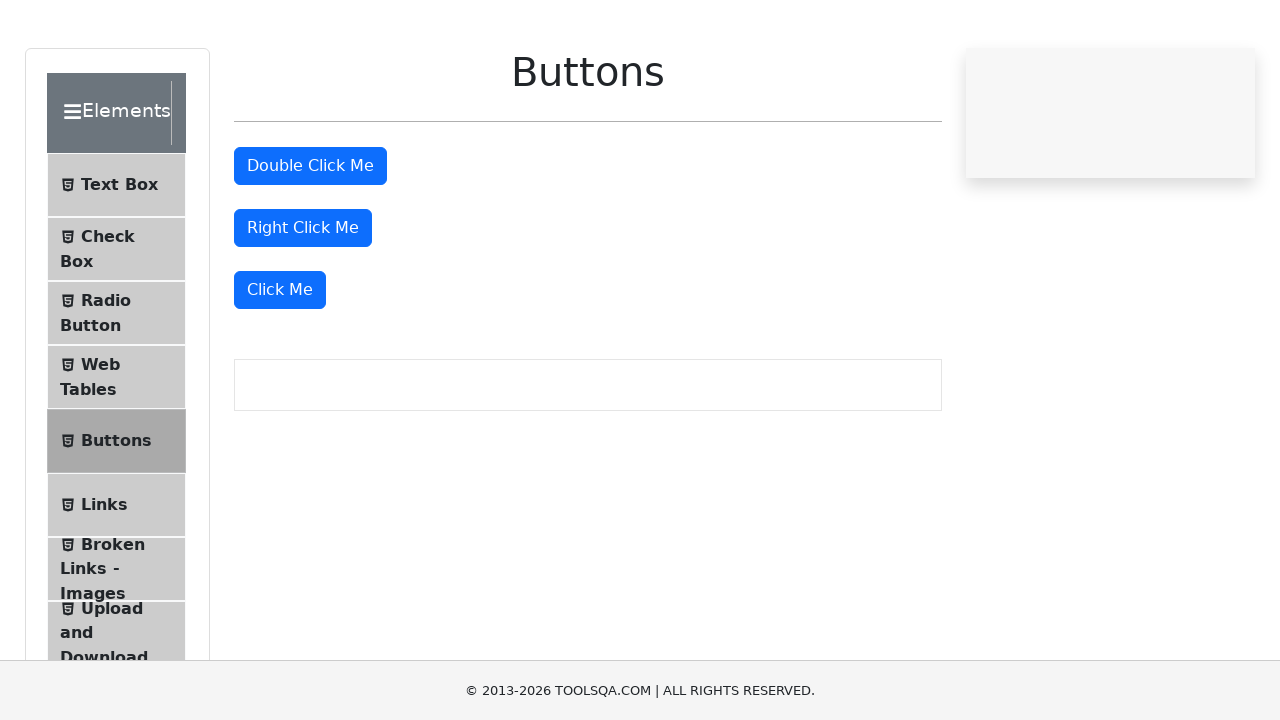

Performed right-click on the right click button at (303, 304) on //*[@id='rightClickBtn']
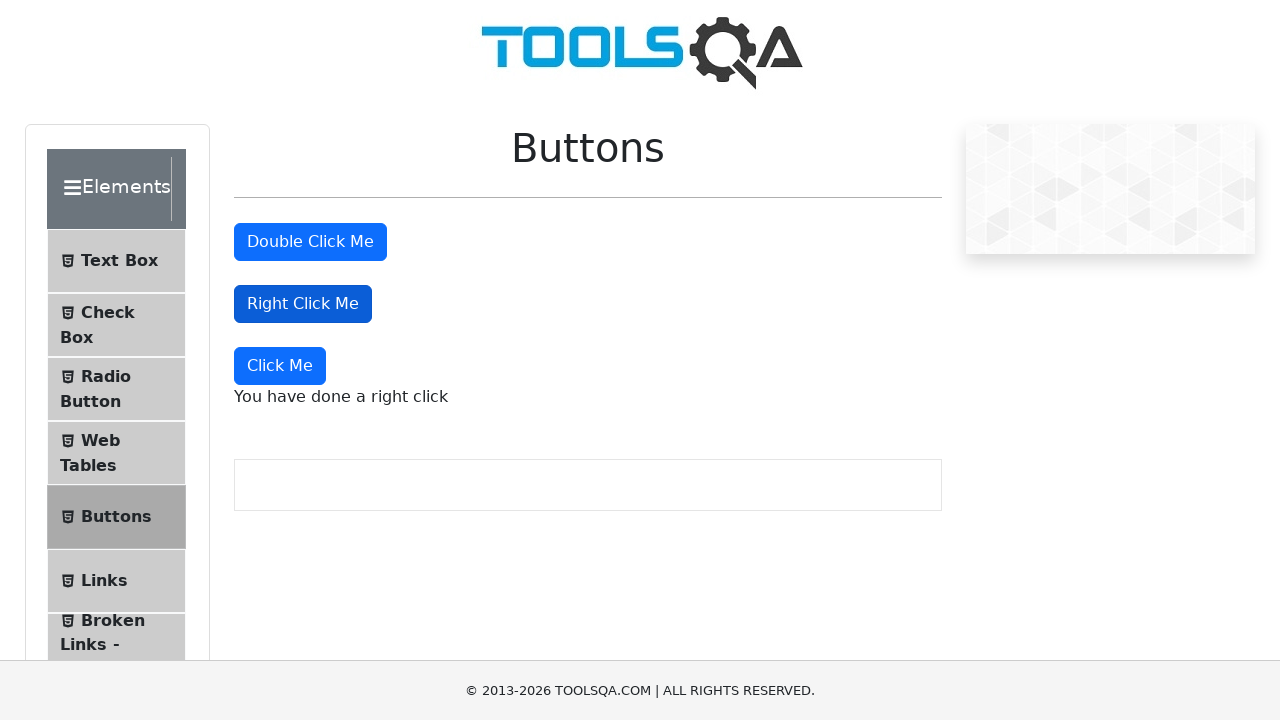

Right-click success message is displayed
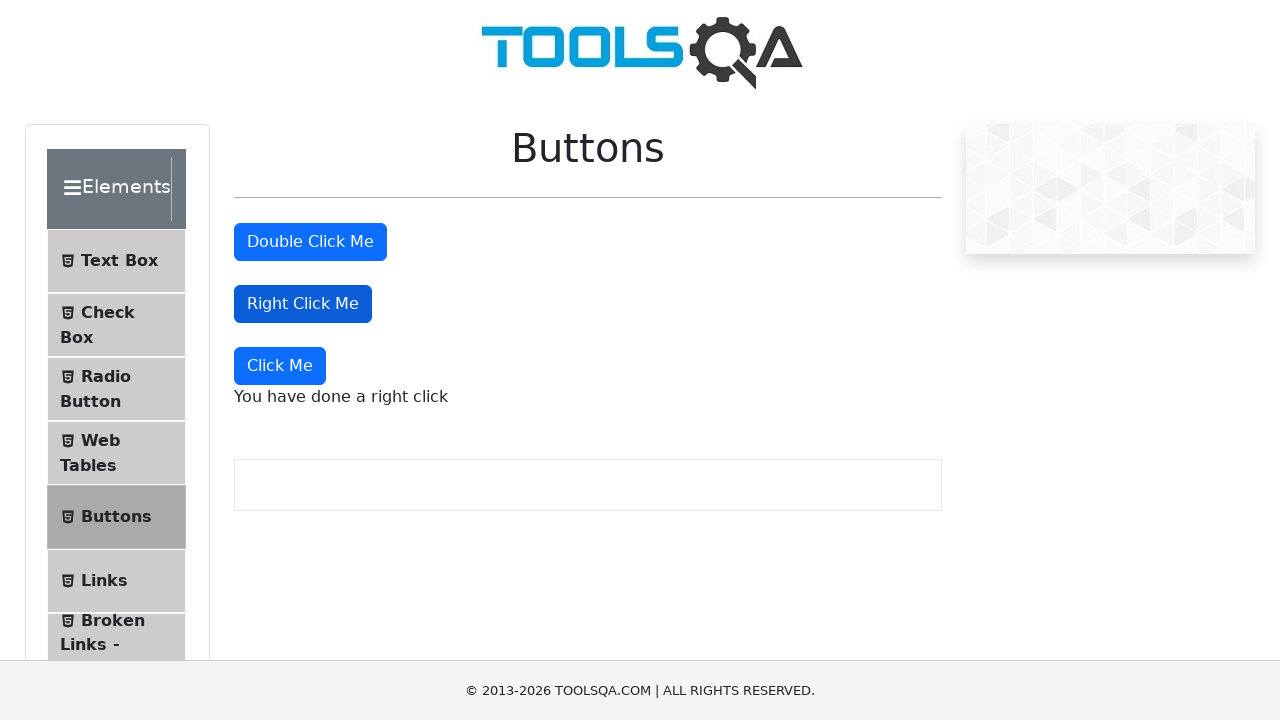

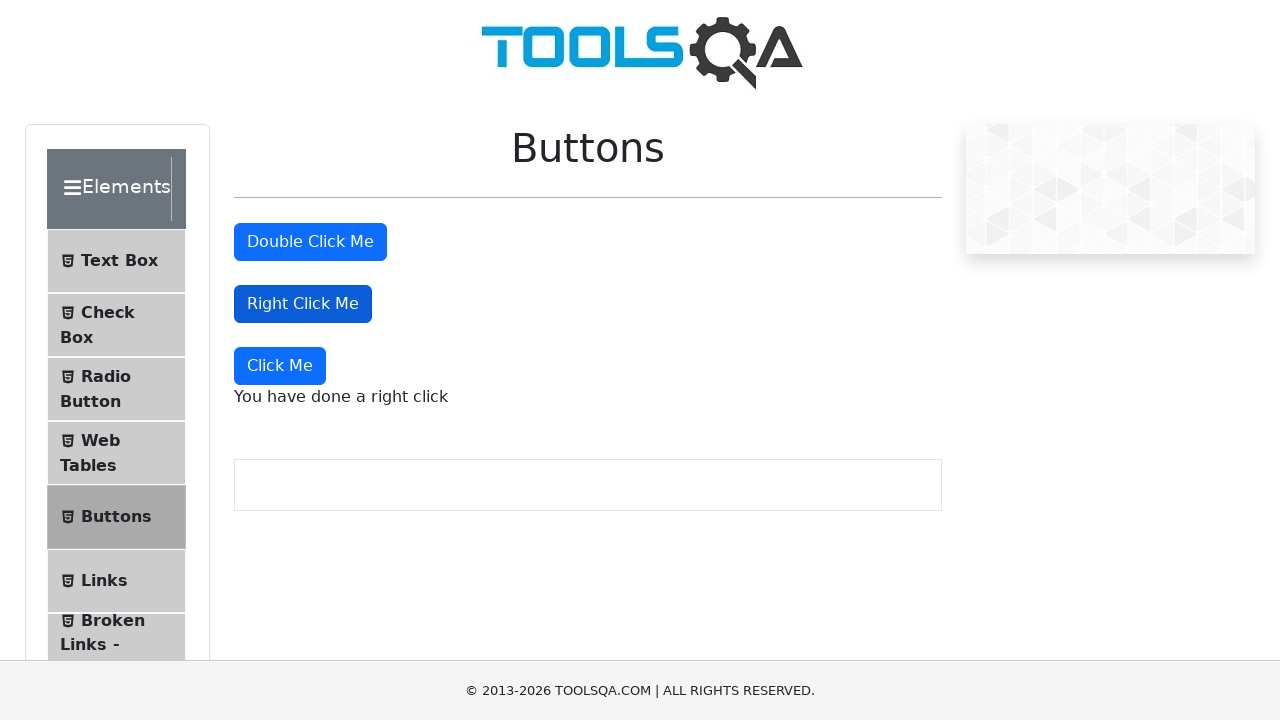